Navigates through the Selenium Java API documentation, clicking through to the Alert interface page, verifying the page title, then navigating to the ChromeDriver class page and verifying that page title as well.

Starting URL: https://www.selenium.dev/selenium/docs/api/java/index.html?overview-summary.html

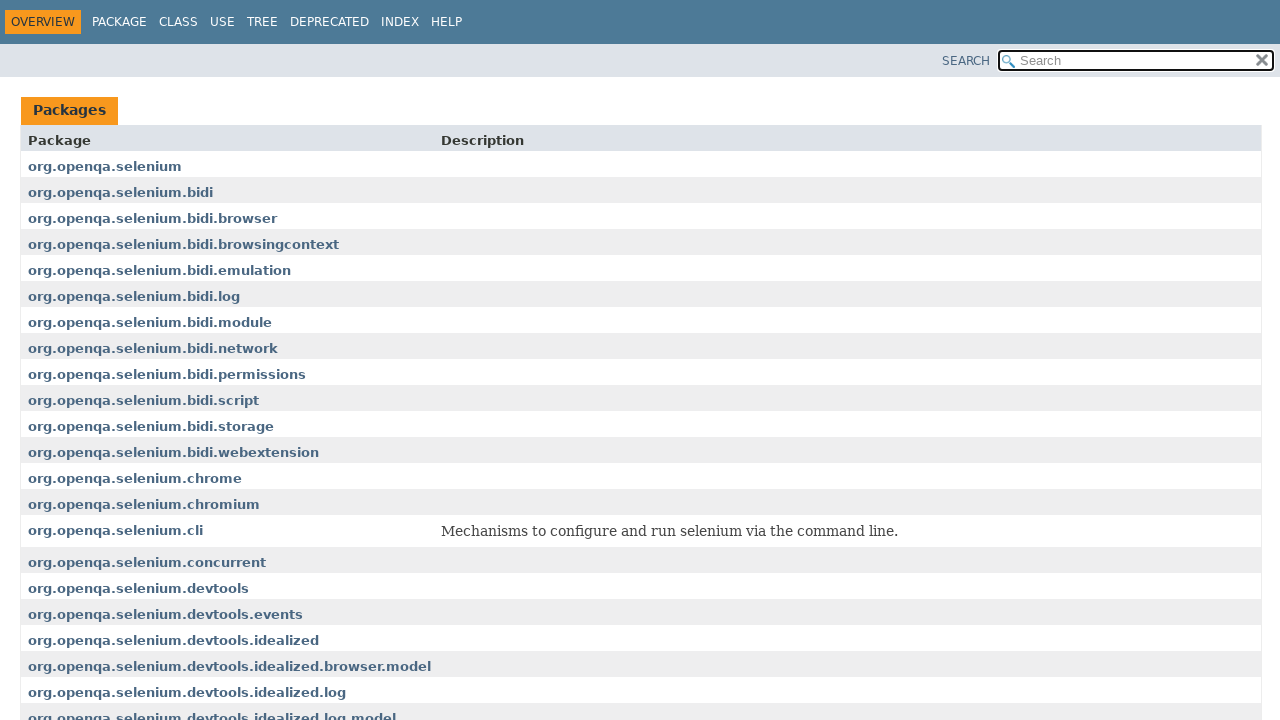

Clicked on selenium package summary link at (105, 166) on a[href='org/openqa/selenium/package-summary.html']
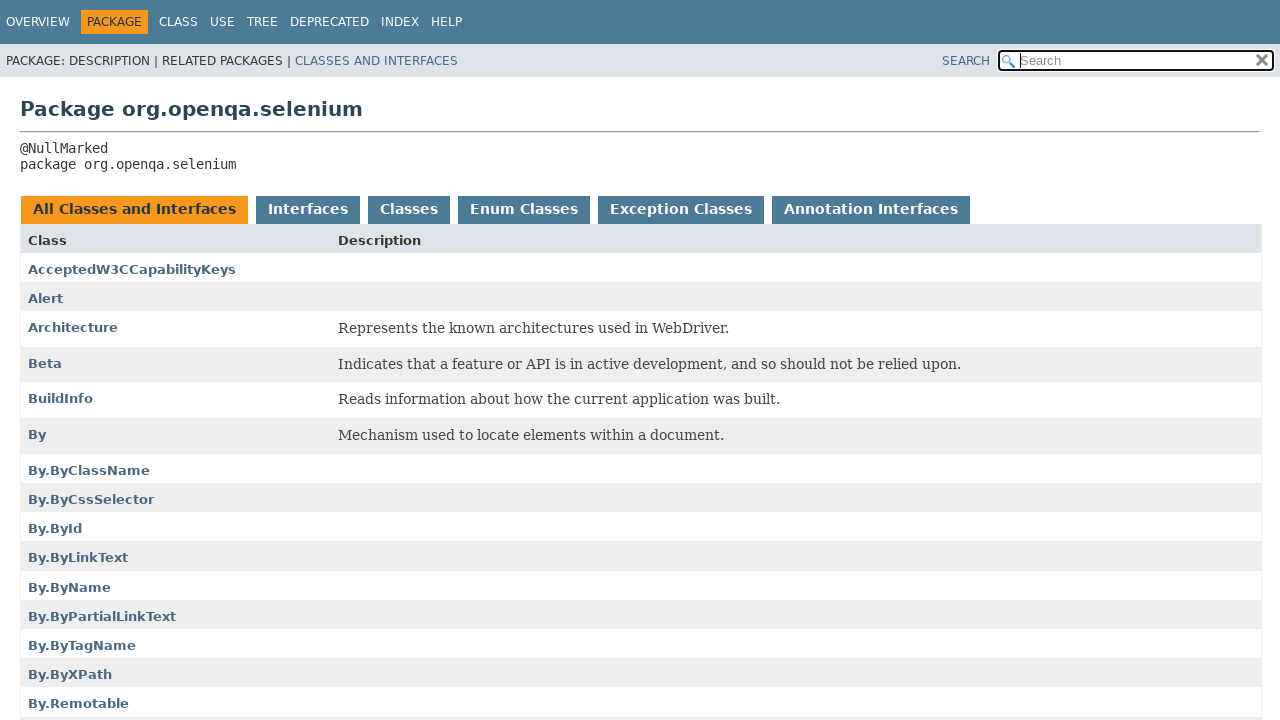

Clicked on Alert interface link at (46, 299) on a[href='Alert.html']
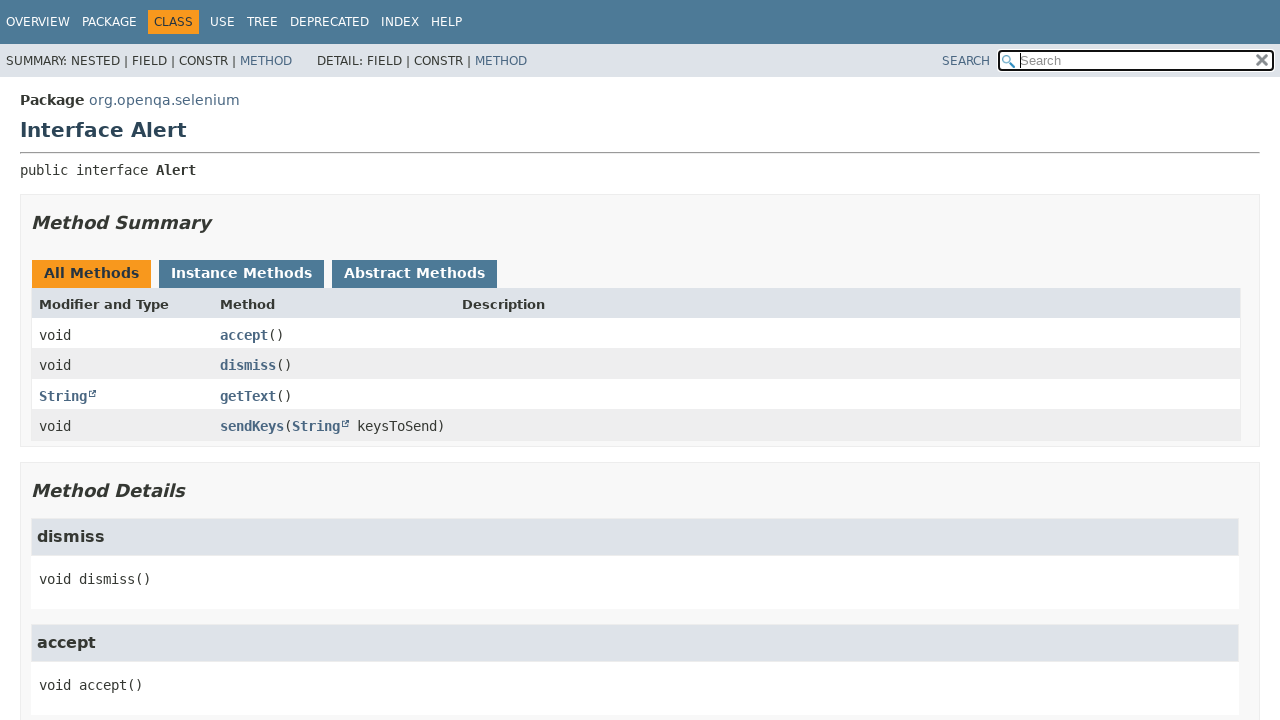

Verified Interface Alert page title is visible
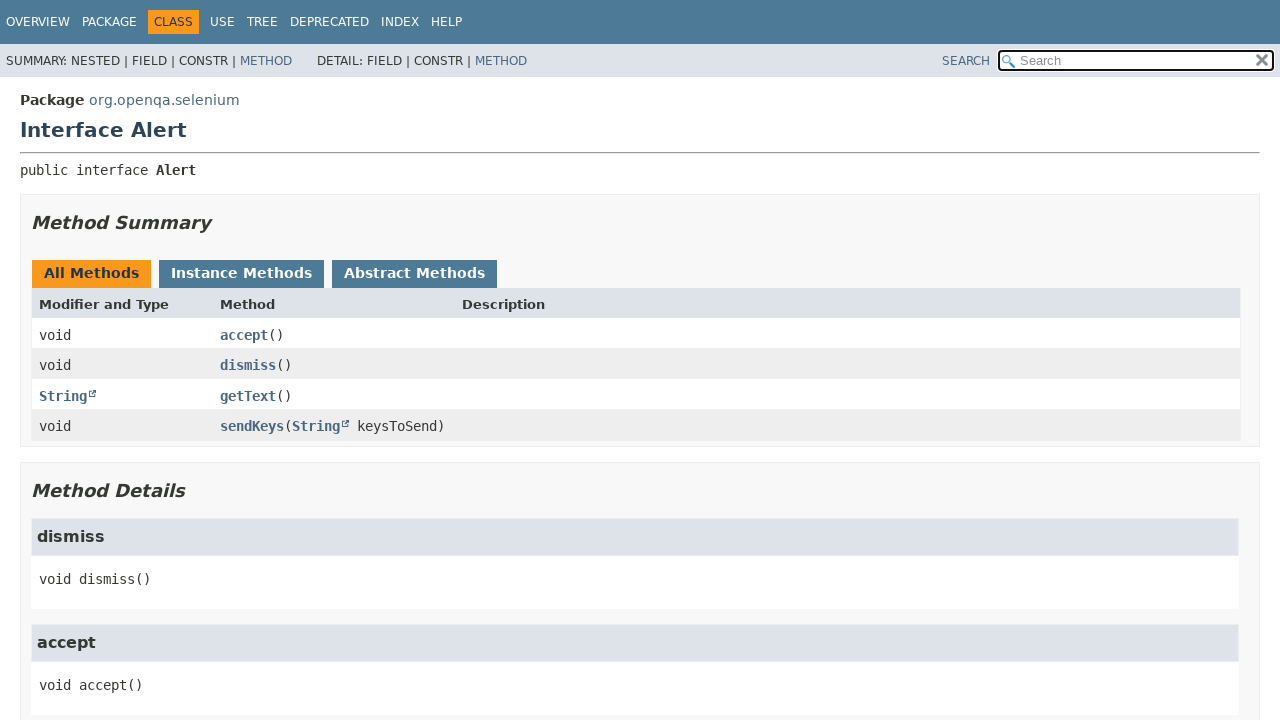

Navigated back to overview page at (38, 22) on xpath=//a[@href='../../../index.html']
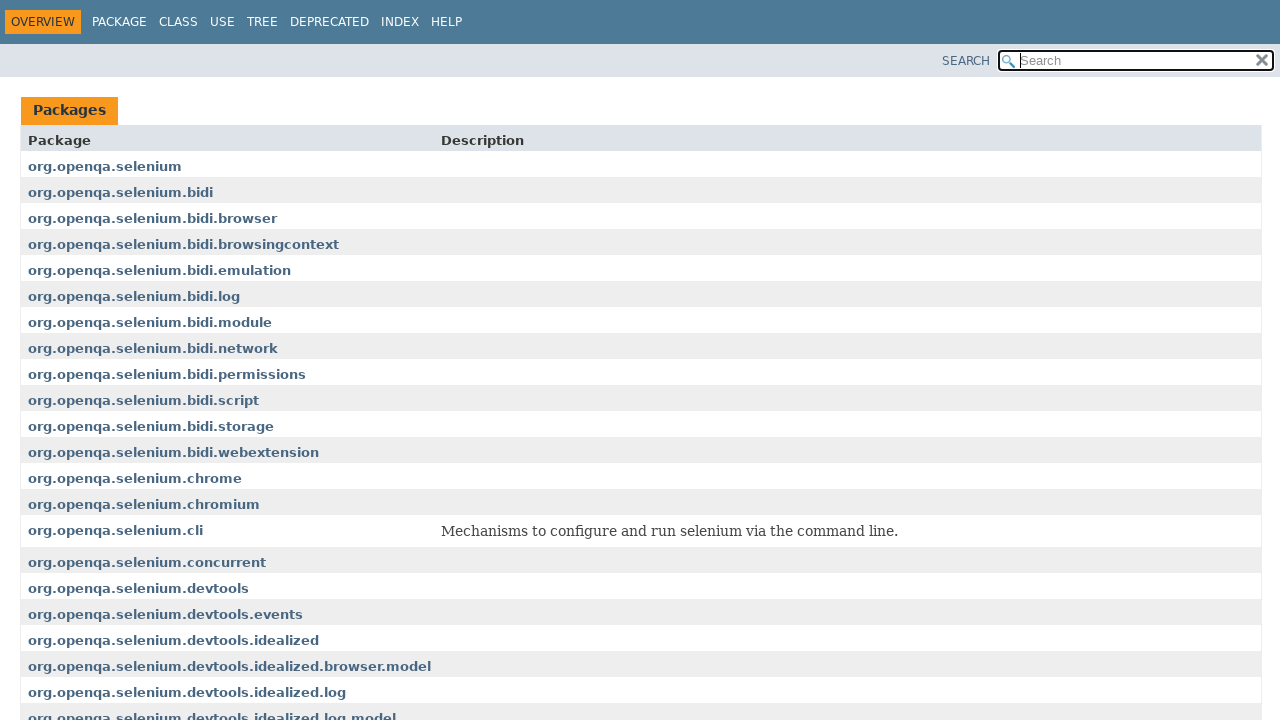

Clicked on Chrome package summary link at (135, 478) on xpath=//a[@href='org/openqa/selenium/chrome/package-summary.html']
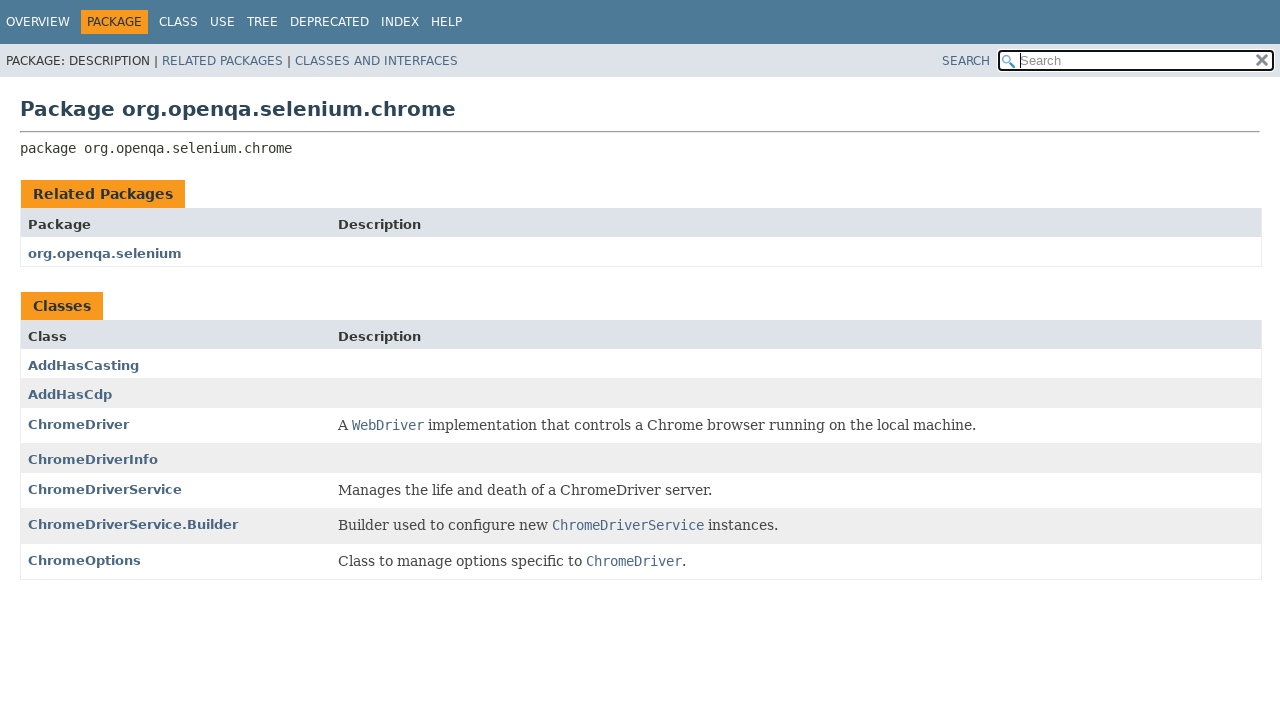

Clicked on ChromeDriver class link at (78, 424) on a[href='ChromeDriver.html']
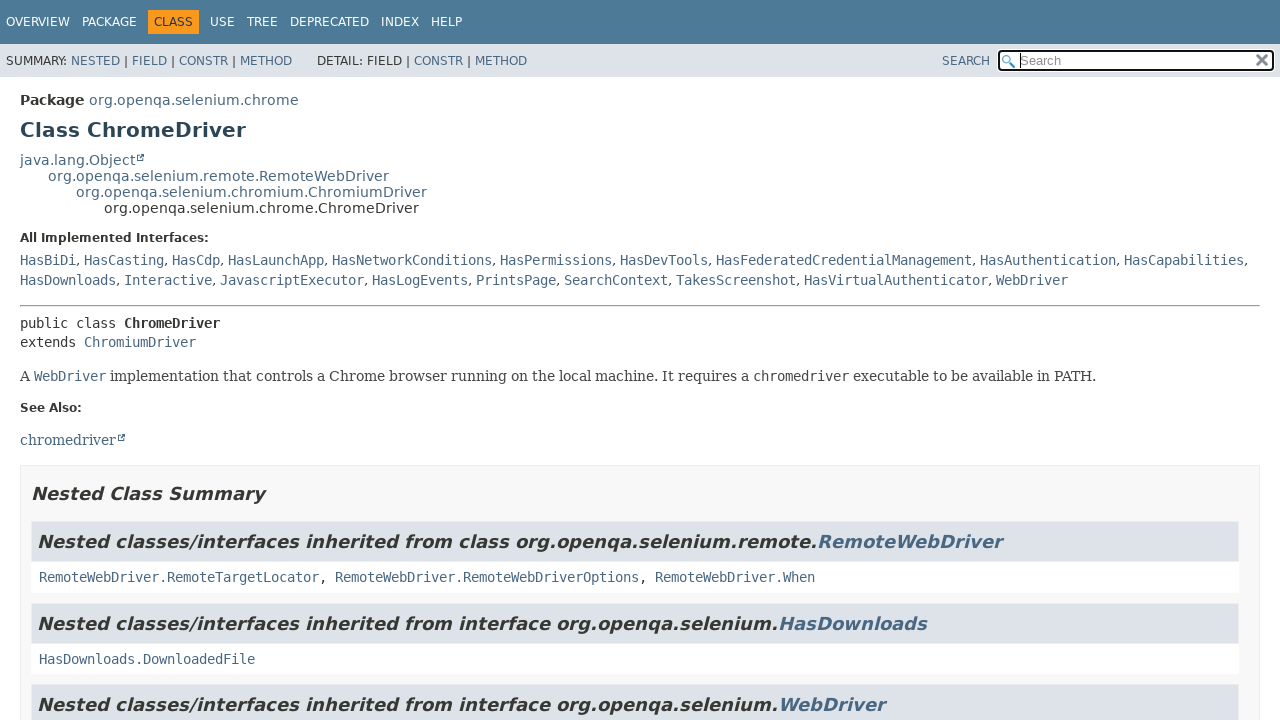

Verified Class ChromeDriver page title is visible
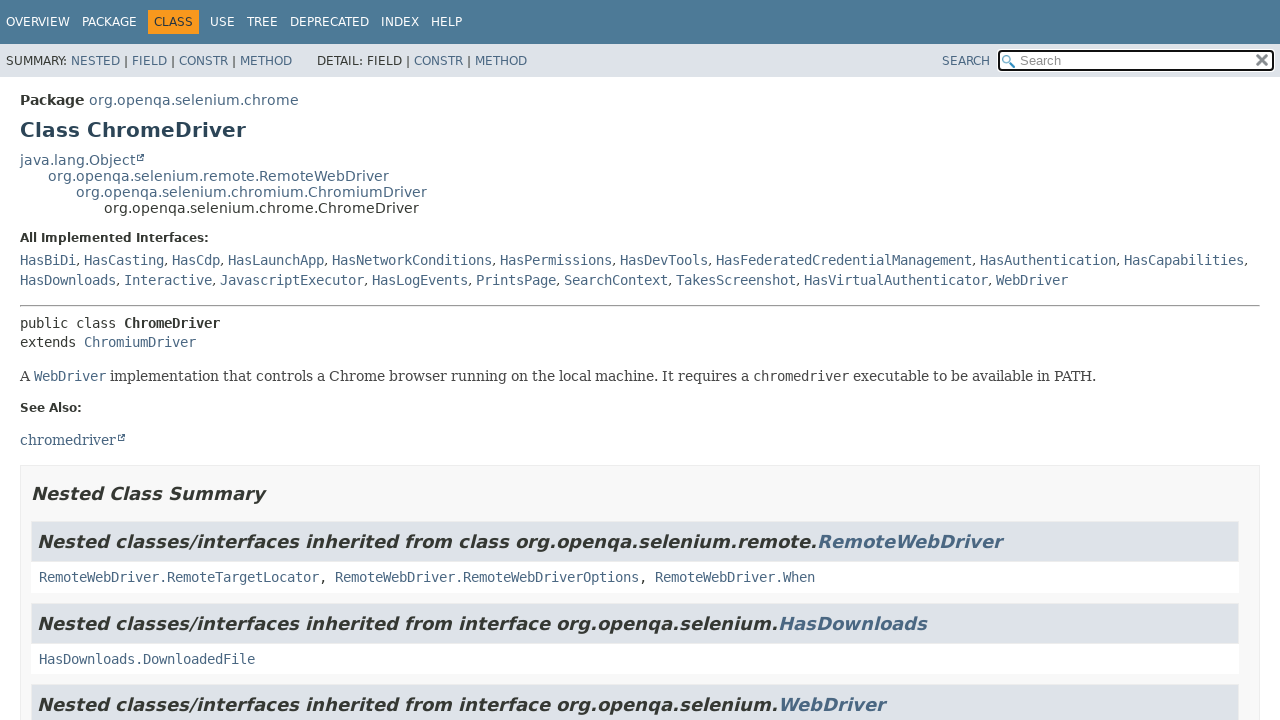

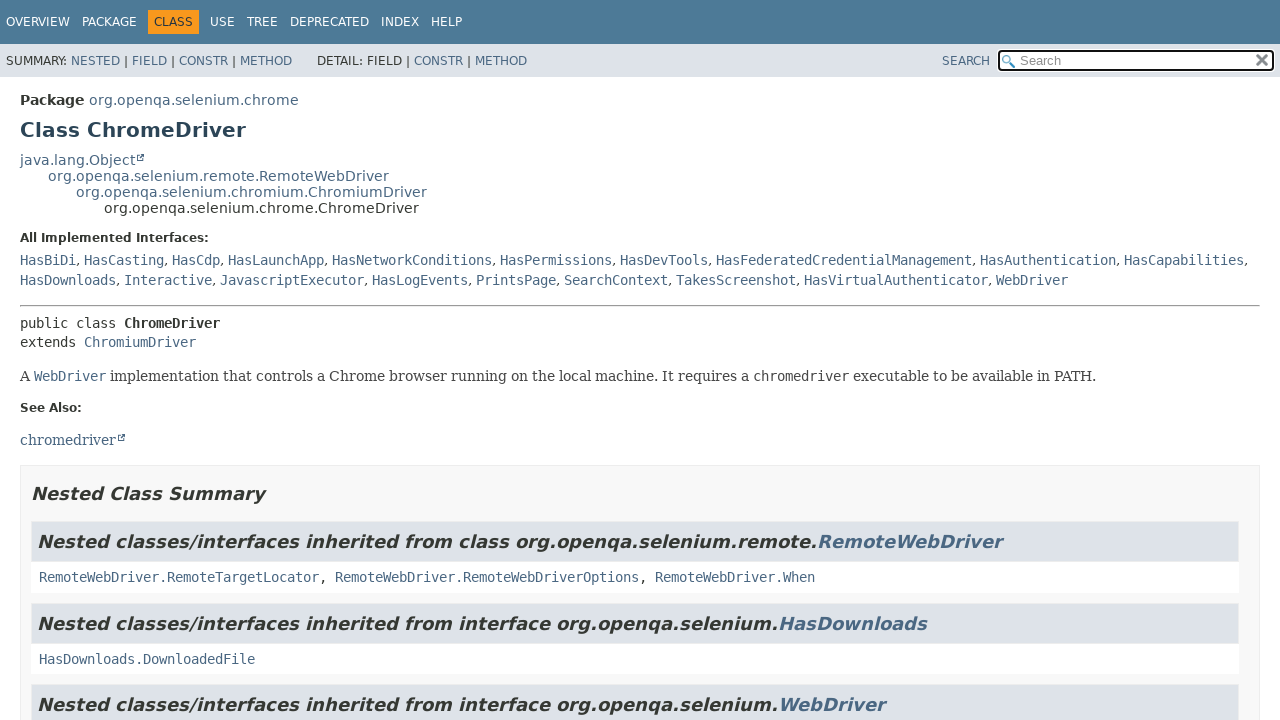